Tests basic browser commands by navigating to daringfireball.net, retrieving page title, URL, and page source, then refreshing the page

Starting URL: http://daringfireball.net/

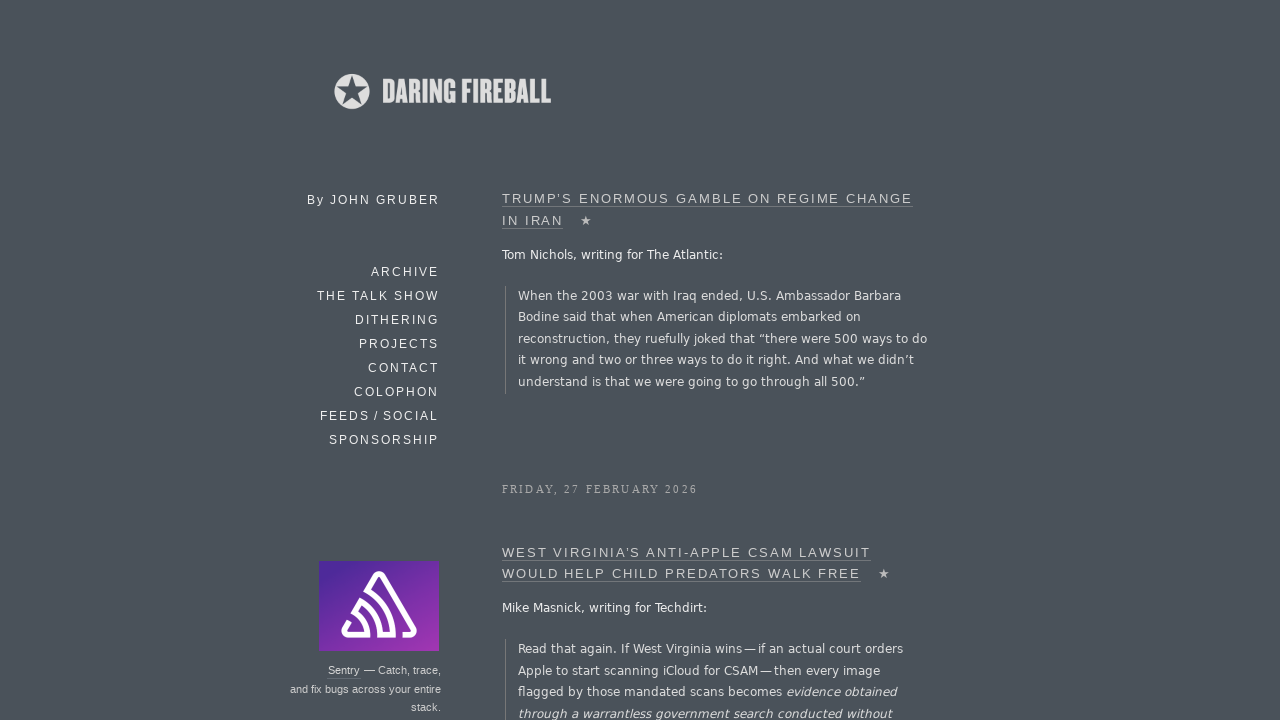

Retrieved page title
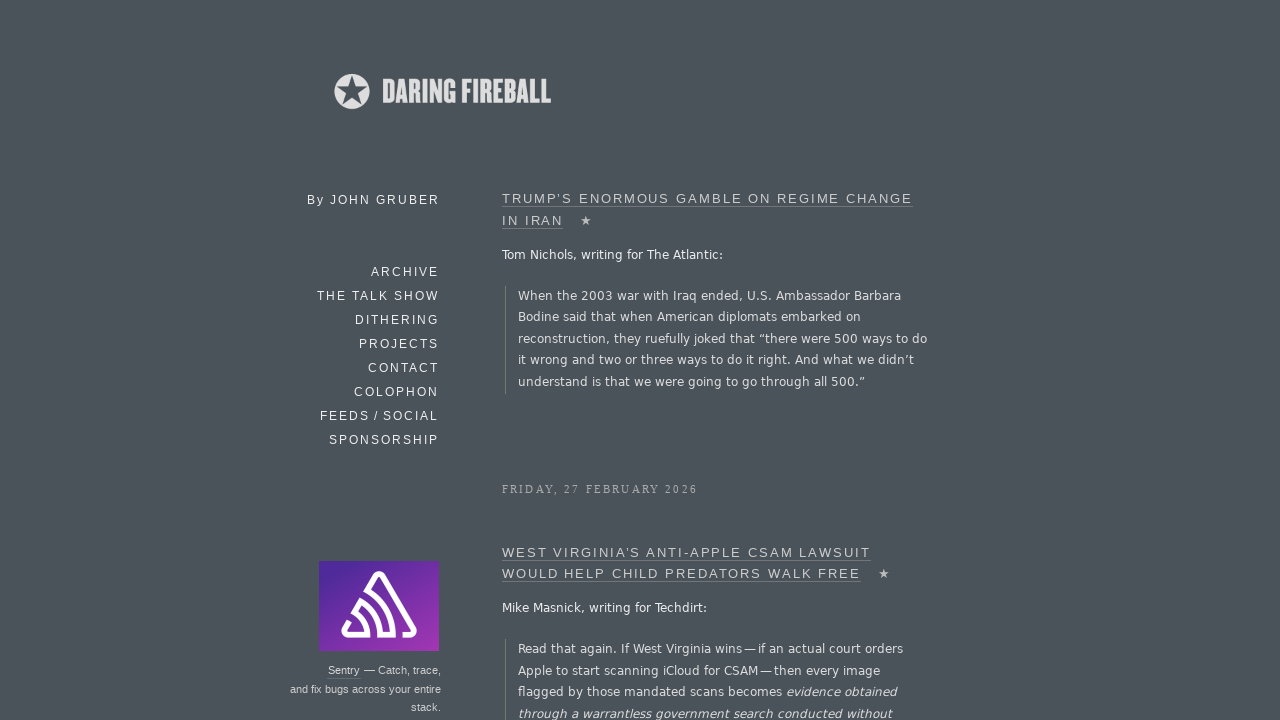

Retrieved current URL
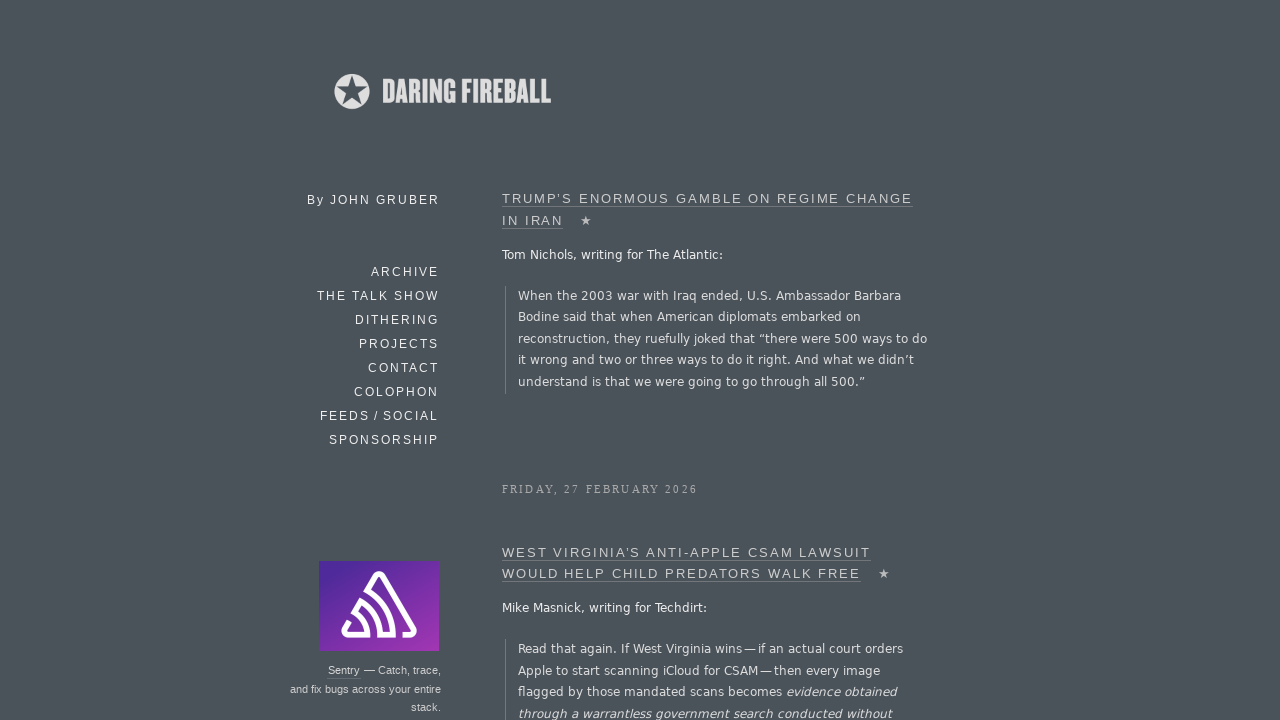

Refreshed the page
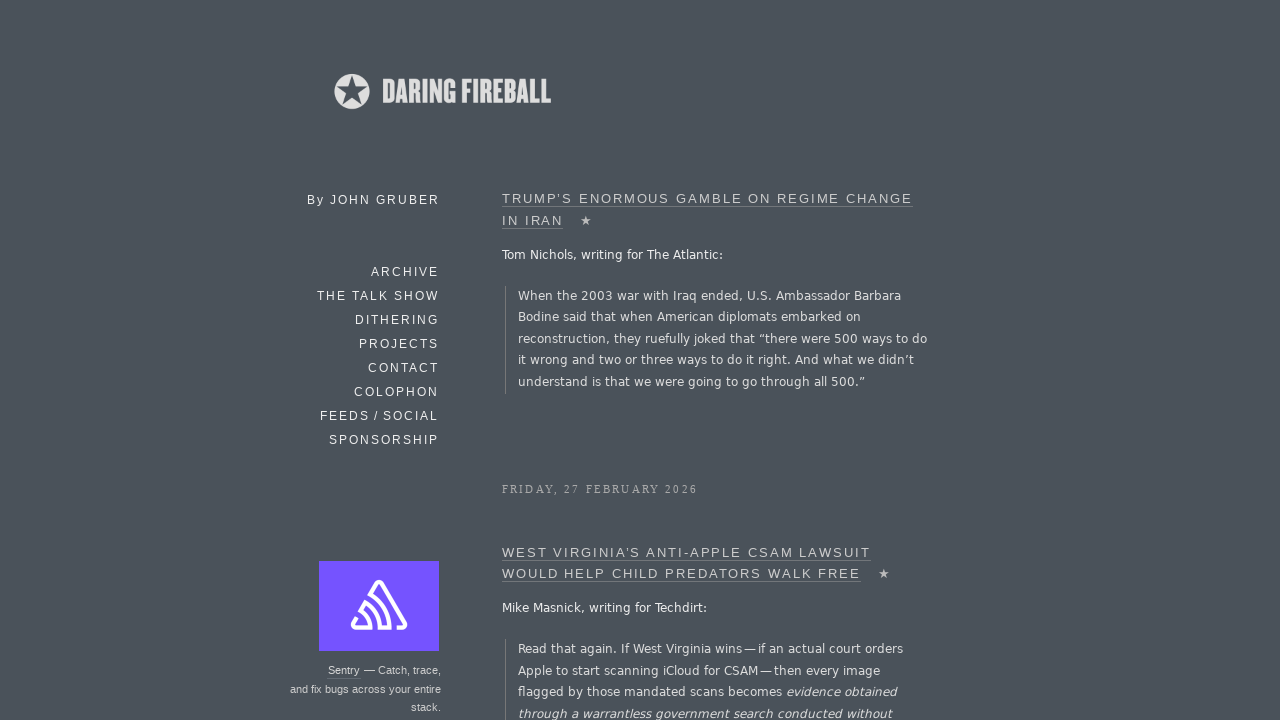

Retrieved page source content
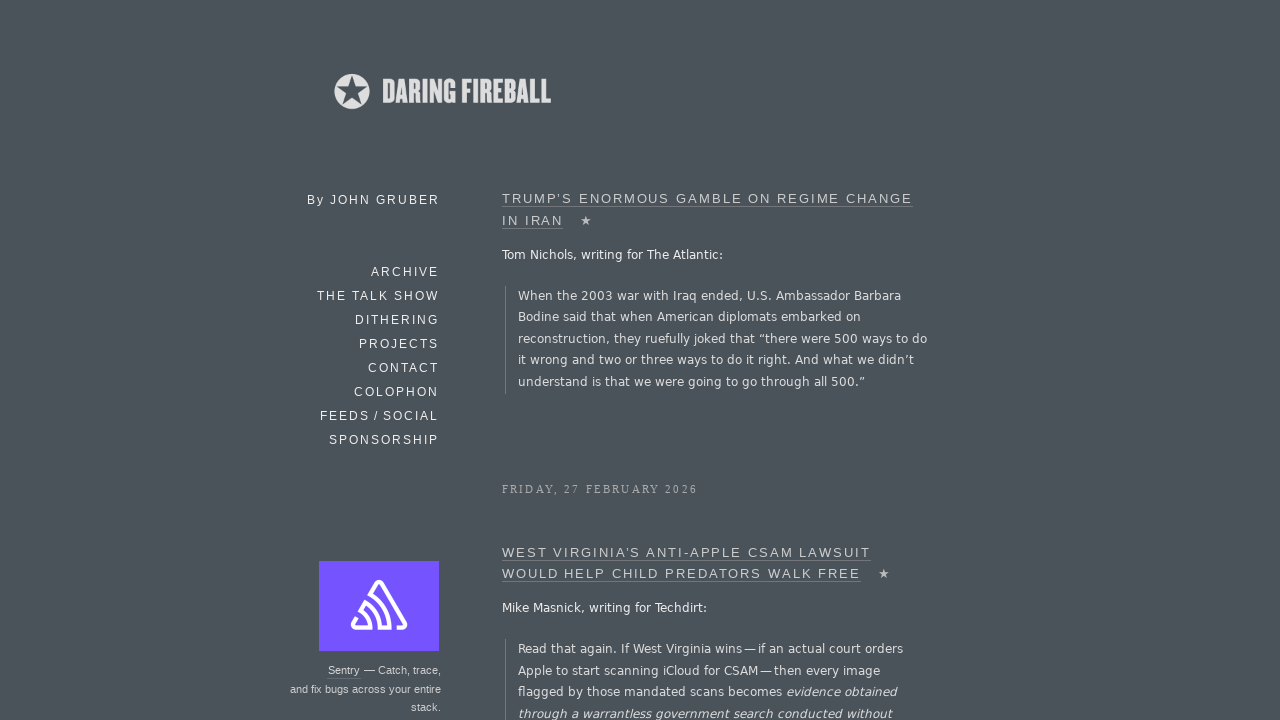

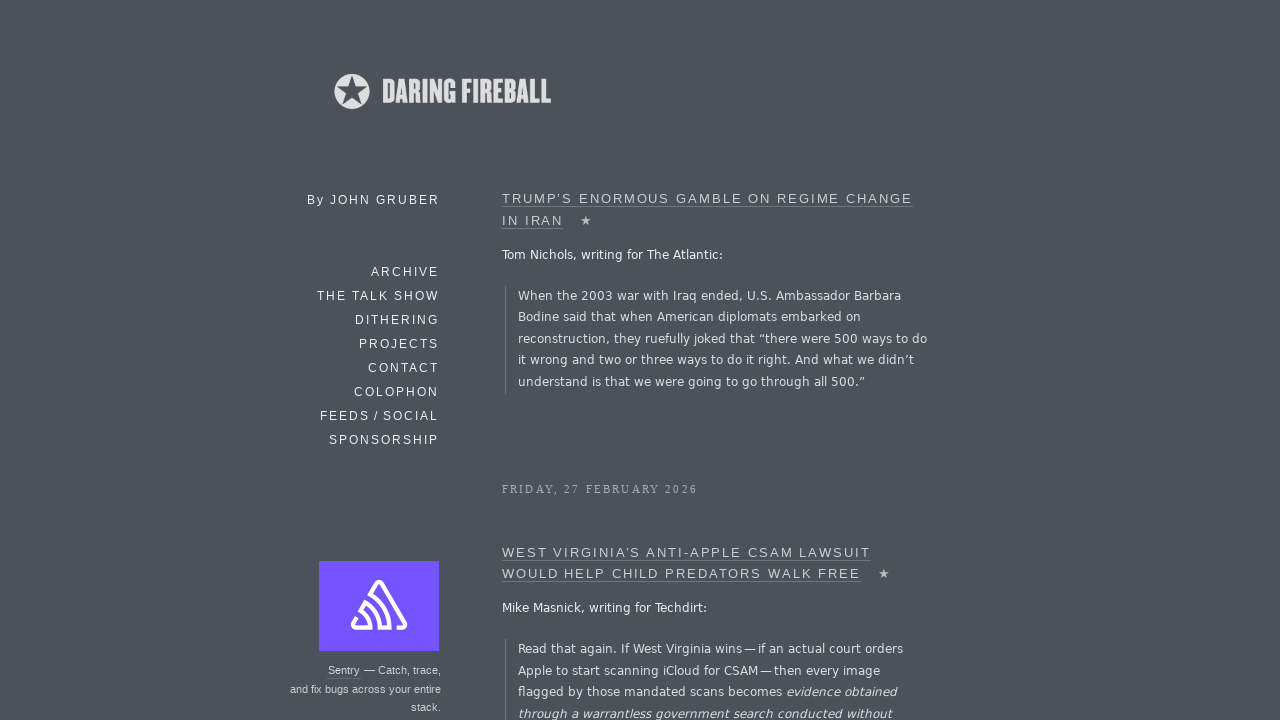